Scrolls down to YouTube link element and then scrolls back up to Selenium Online Trainings section

Starting URL: https://toolsqa.com/

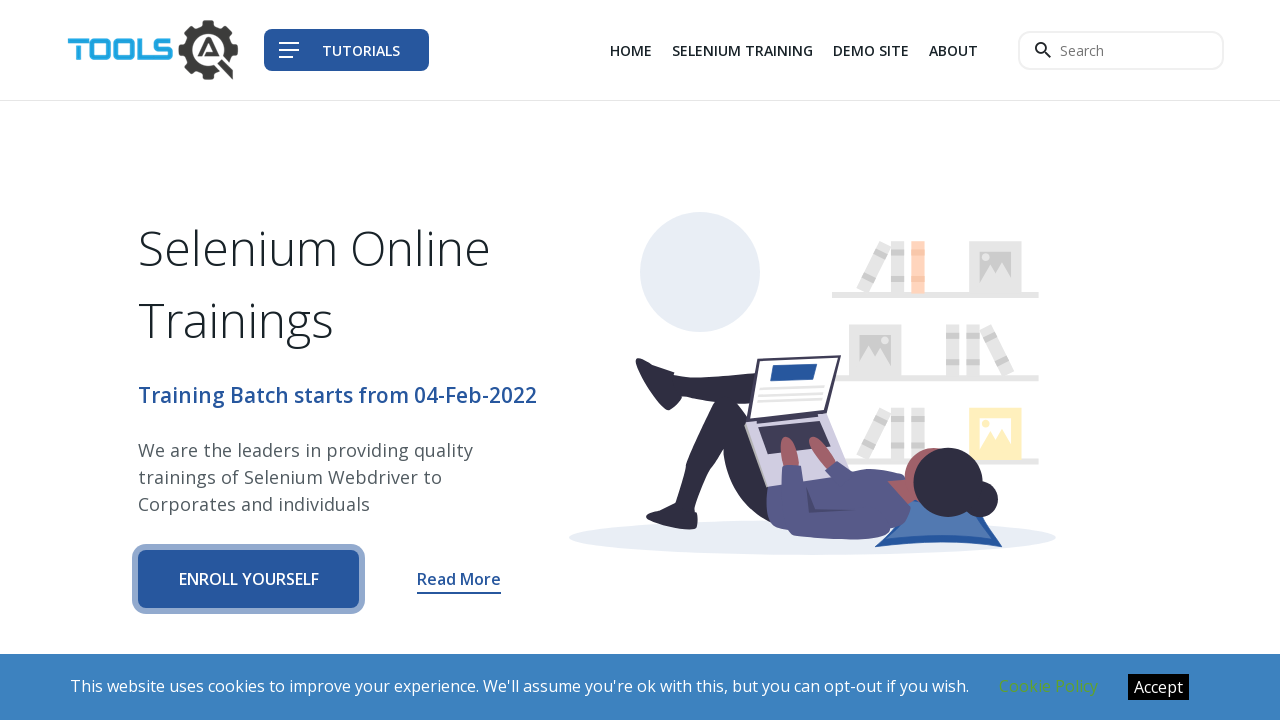

Scrolled down to YouTube link element
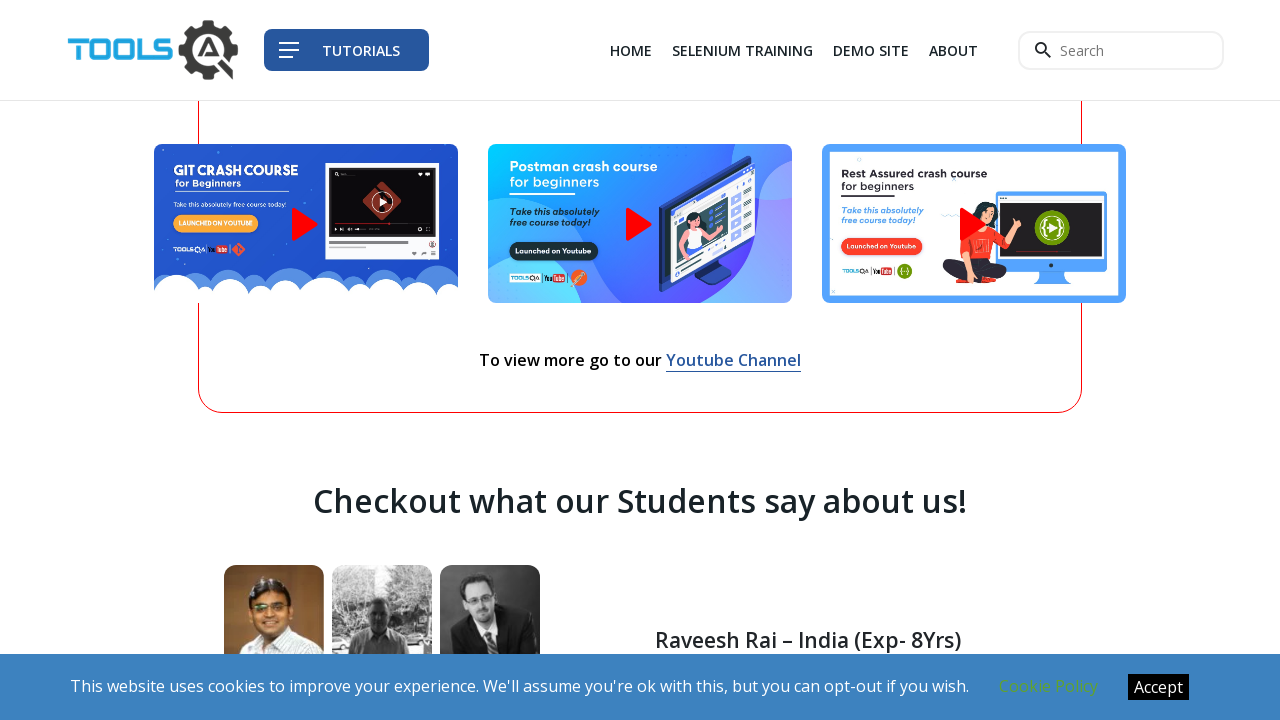

Waited 3 seconds
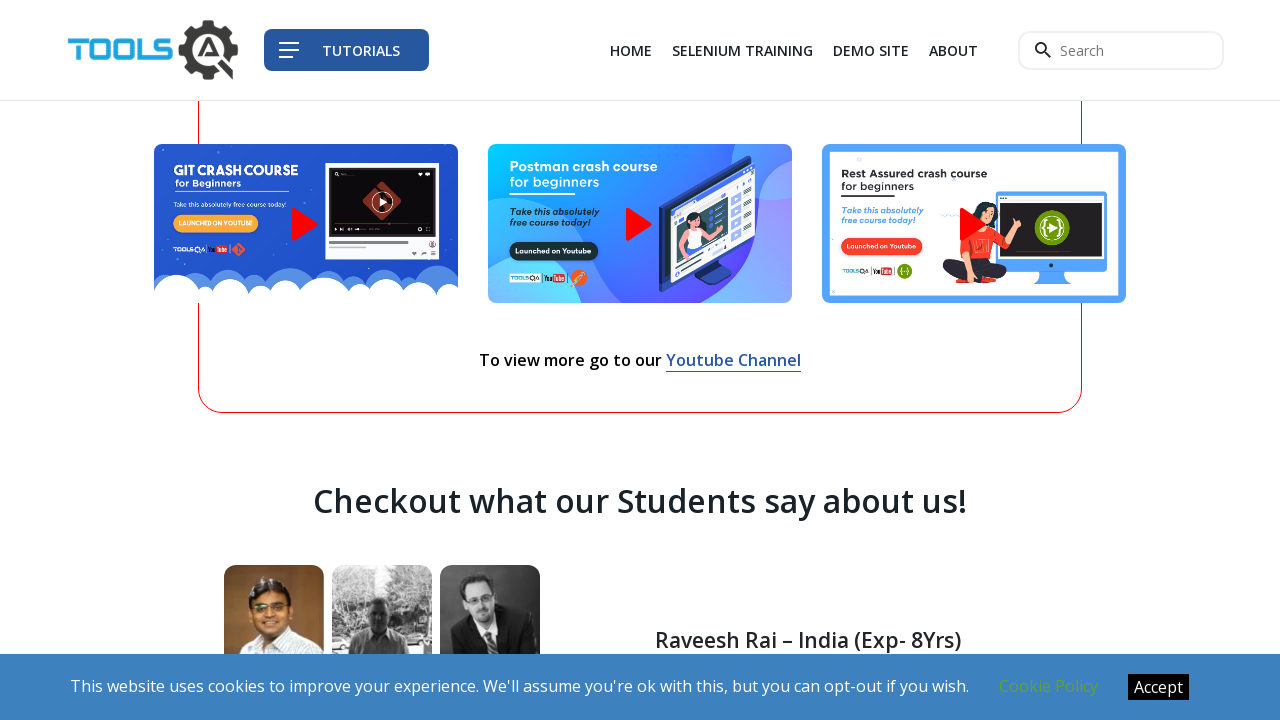

Scrolled back up to Selenium Online Trainings section
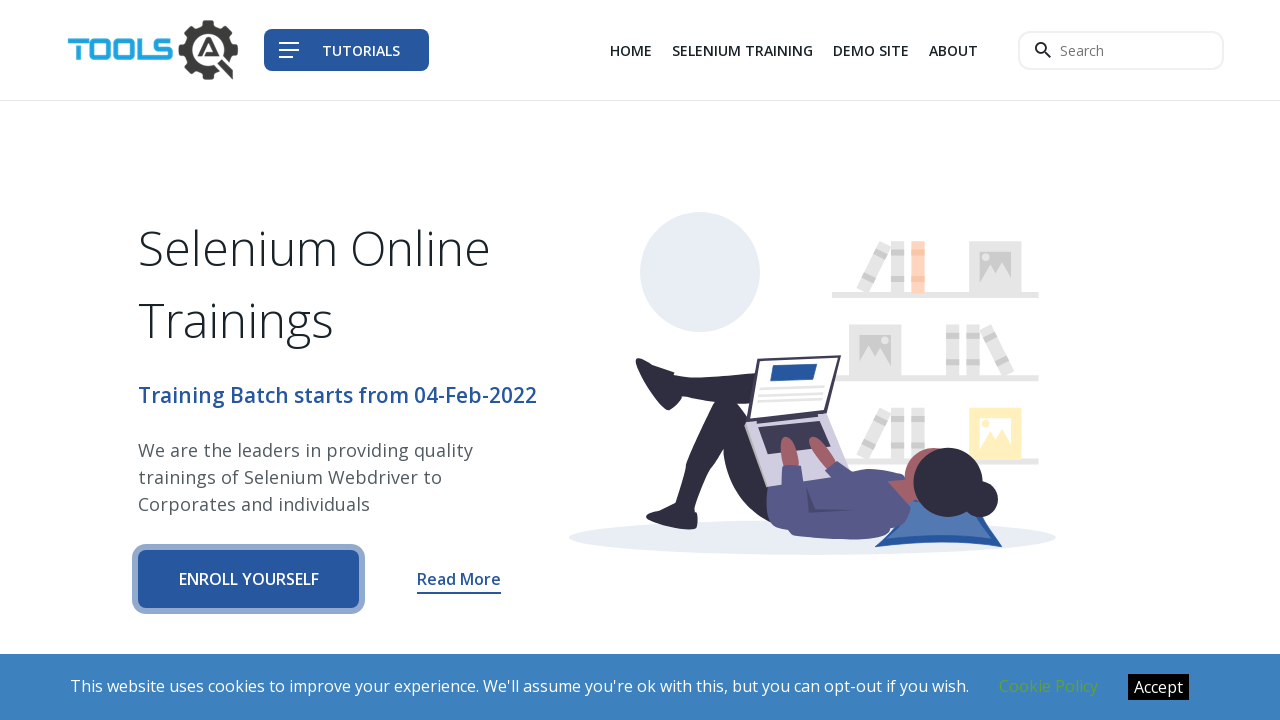

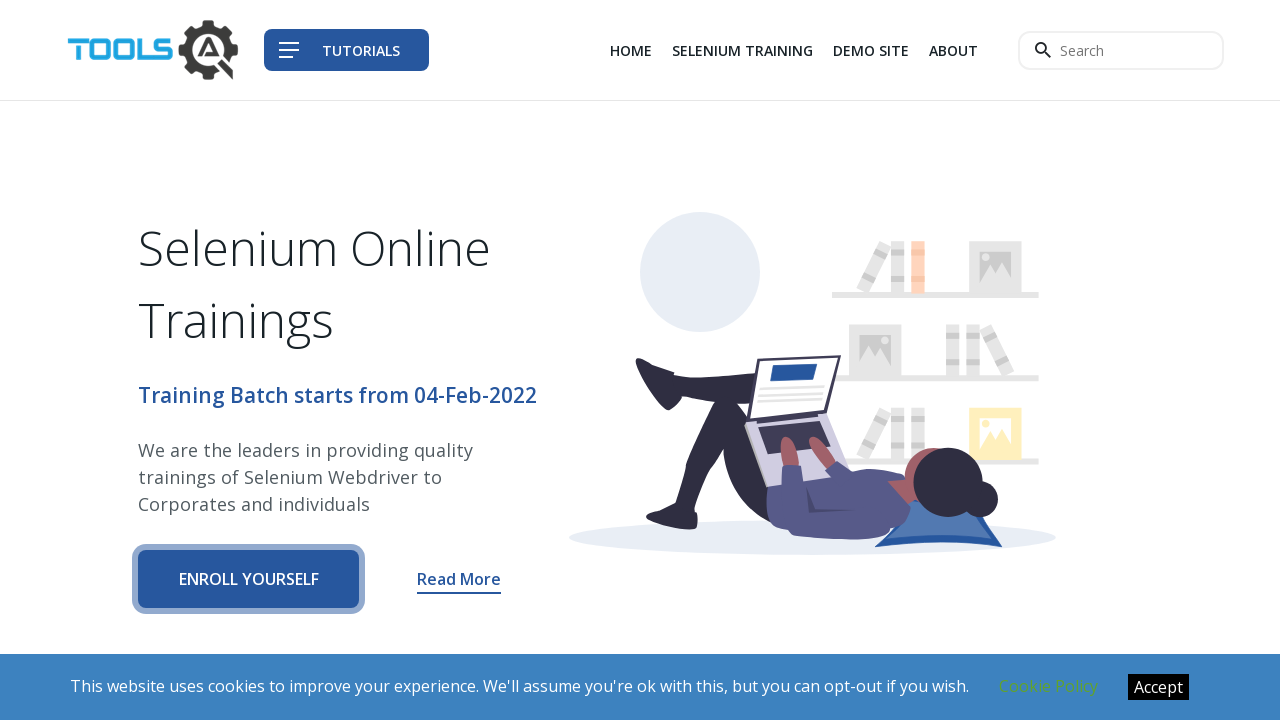